Tests that the login page loads successfully and contains the expected title

Starting URL: https://b2c.passport.rt.ru/auth/realms/b2c/protocol/openid-connect/auth?client_id=account_b2c&redirect_uri=https://b2c.passport.rt.ru/account_b2c/login&response_type=code&scope=openid&state=aea0f3e3-d6e6-4a96-b4f4-7afe3ce19b31

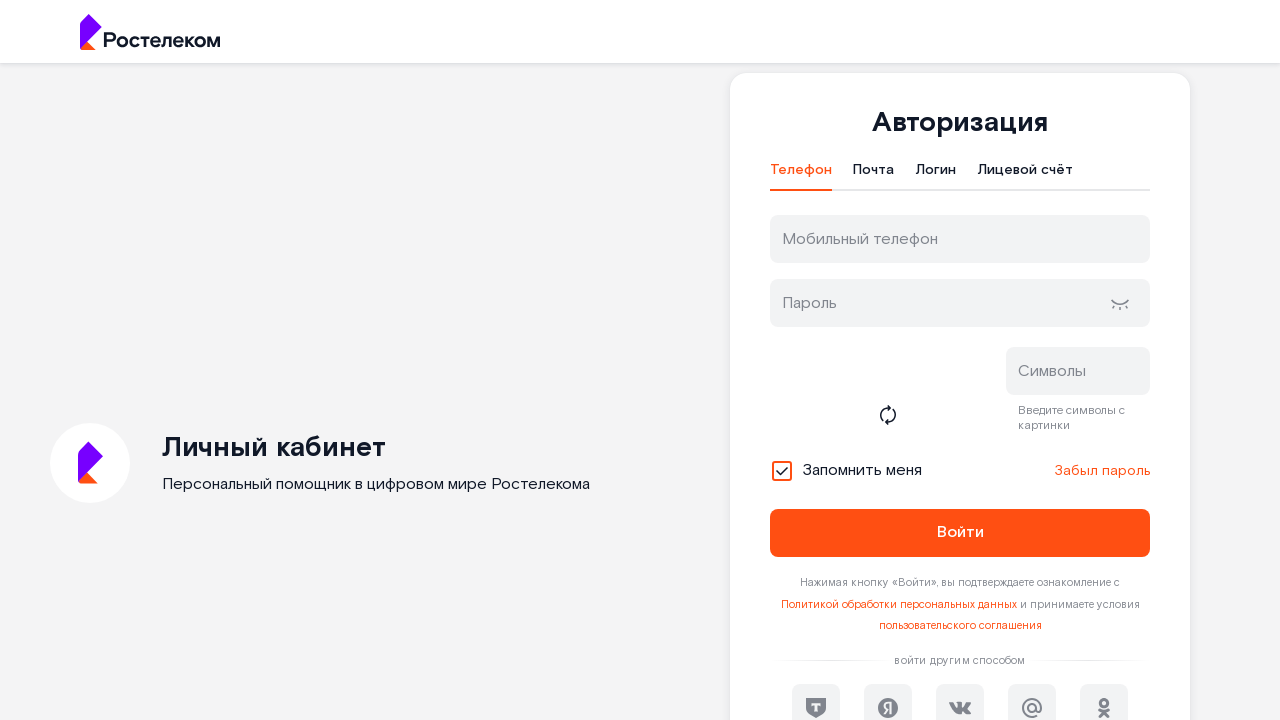

Waited for page to load and verified title contains 'Ростелеком ID'
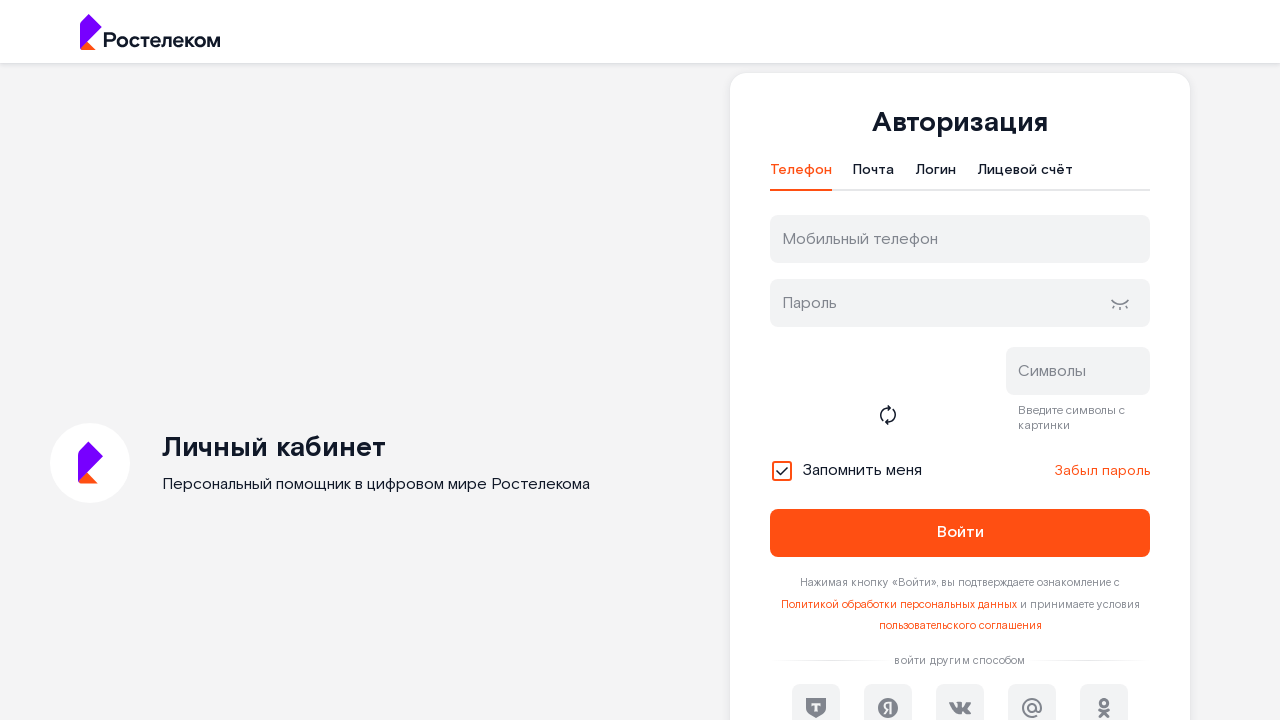

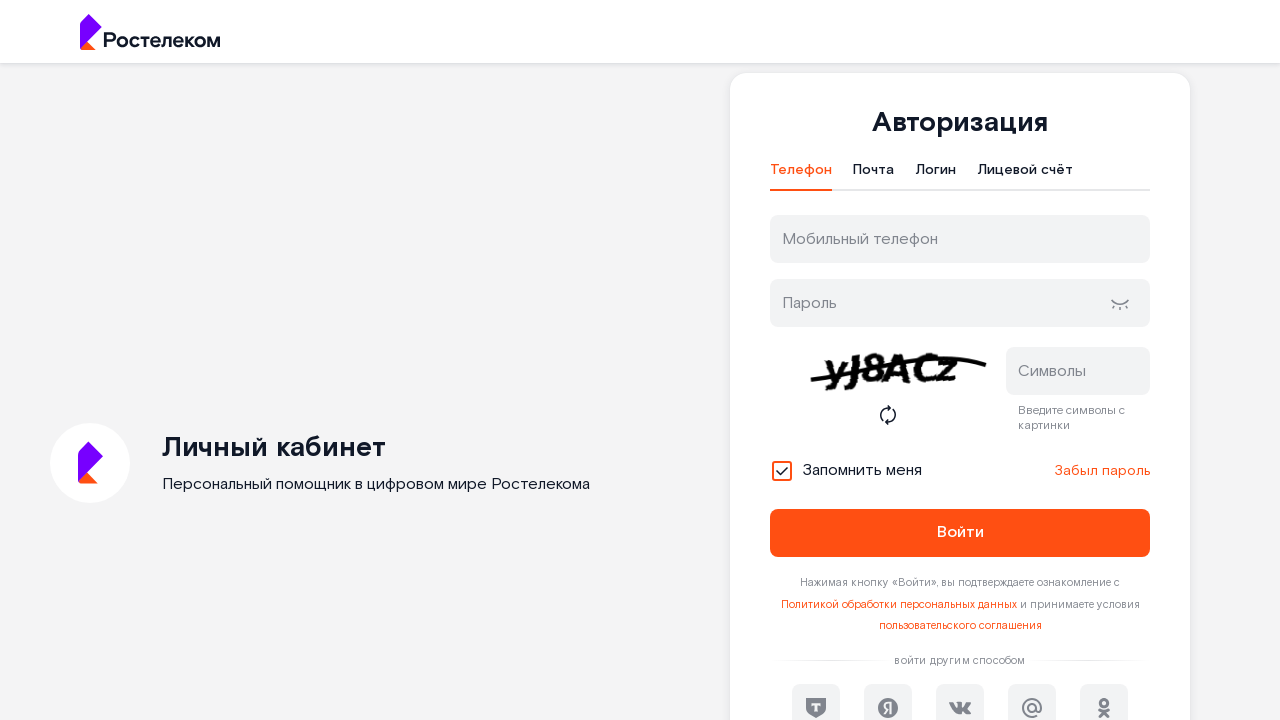